Tests an e-commerce vegetable store by searching for products containing "ca", verifying product count, and adding items to cart including specific item "Cashews"

Starting URL: https://rahulshettyacademy.com/seleniumPractise/#/

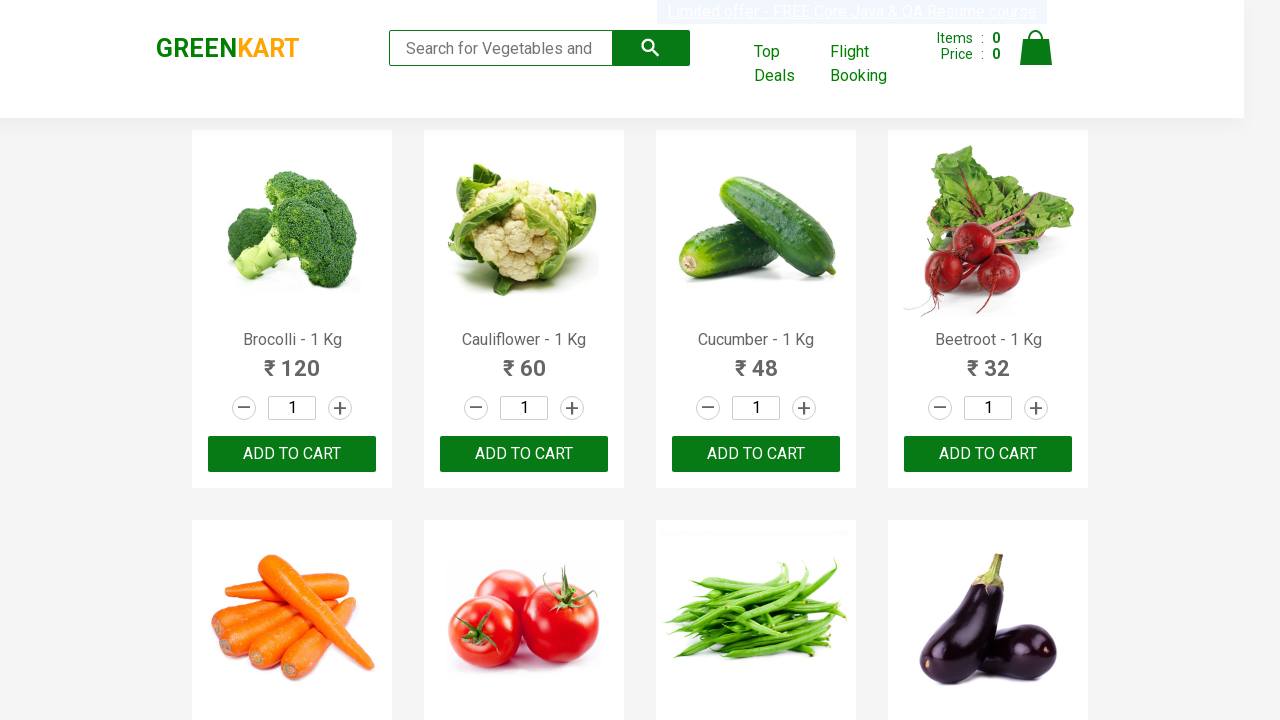

Filled search box with 'ca' to search for products on .search-keyword
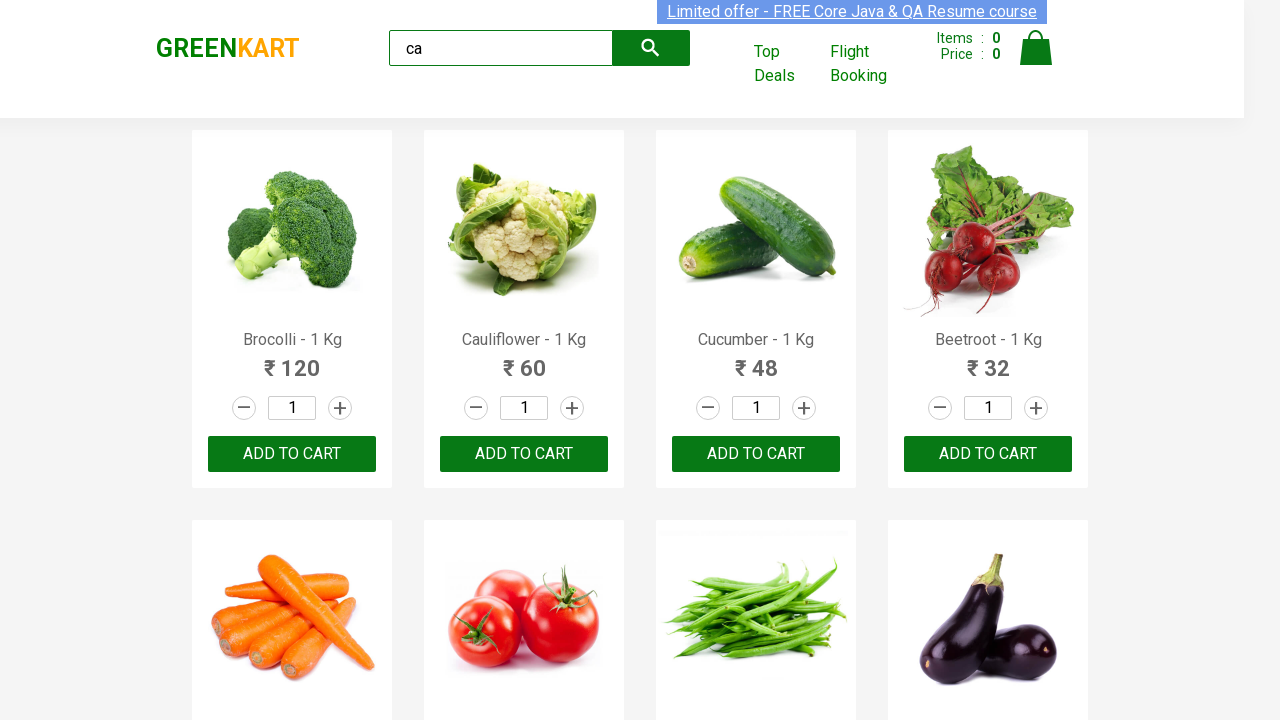

Waited 2 seconds for search results to load
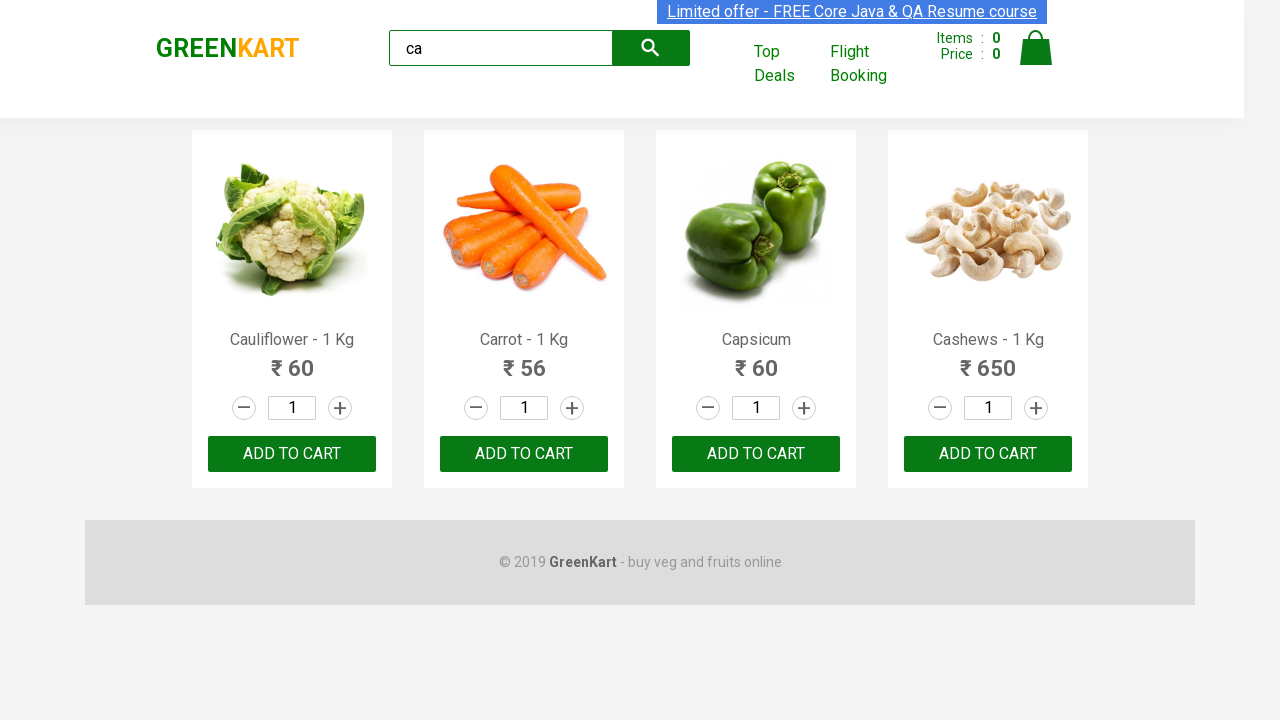

Verified that product elements are displayed on the page
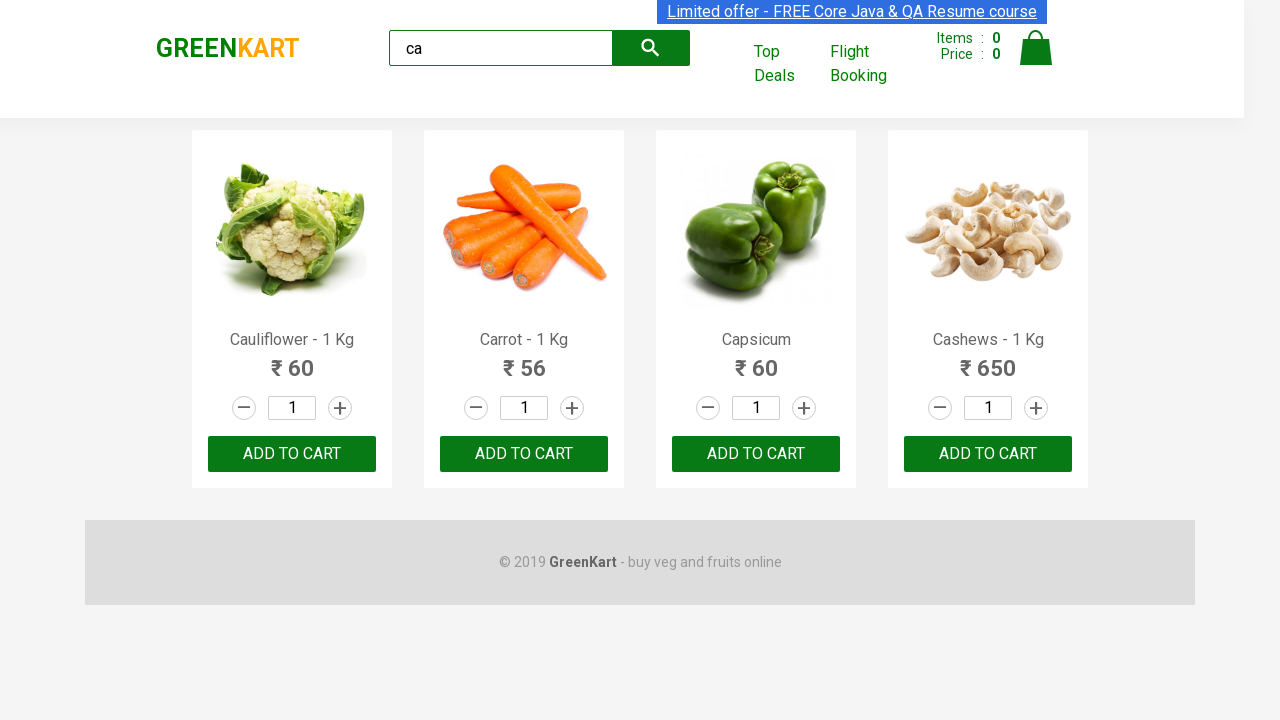

Clicked 'Add to Cart' button on the 3rd product at (756, 454) on :nth-child(3) > .product-action > button
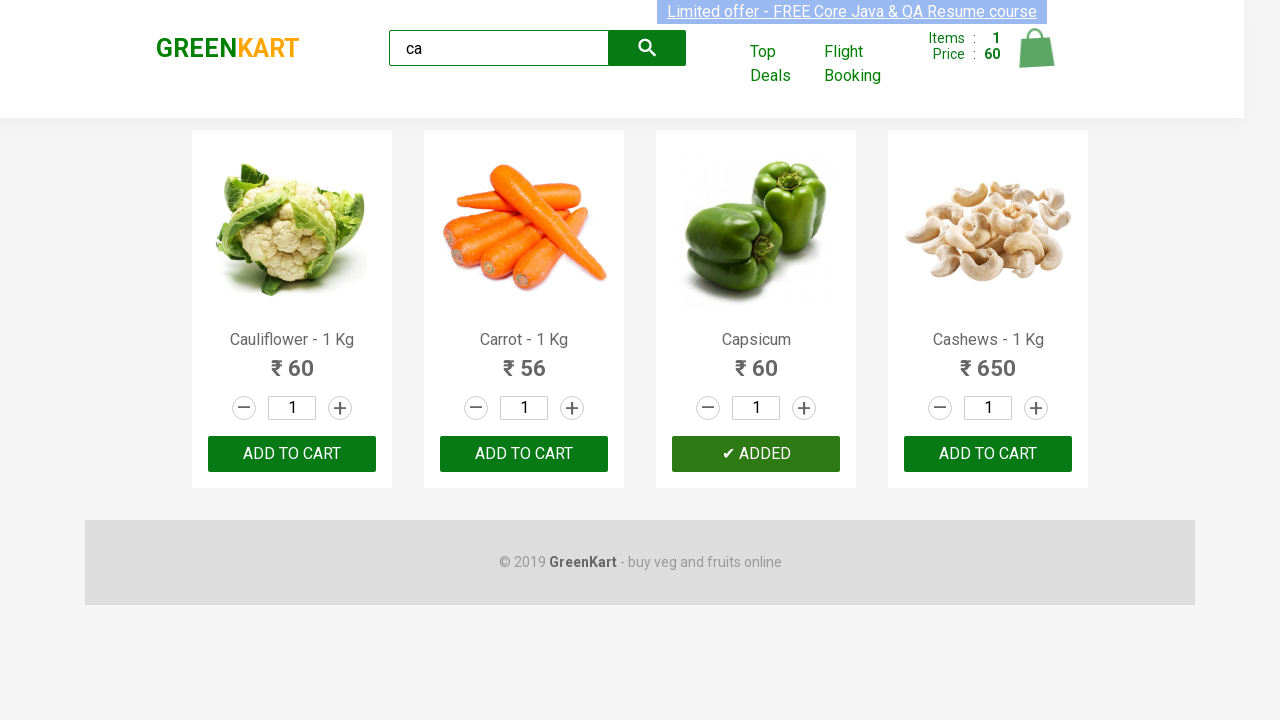

Clicked 'ADD TO CART' text link on the 3rd product in the list at (756, 454) on .products .product >> nth=2 >> text=ADD TO CART
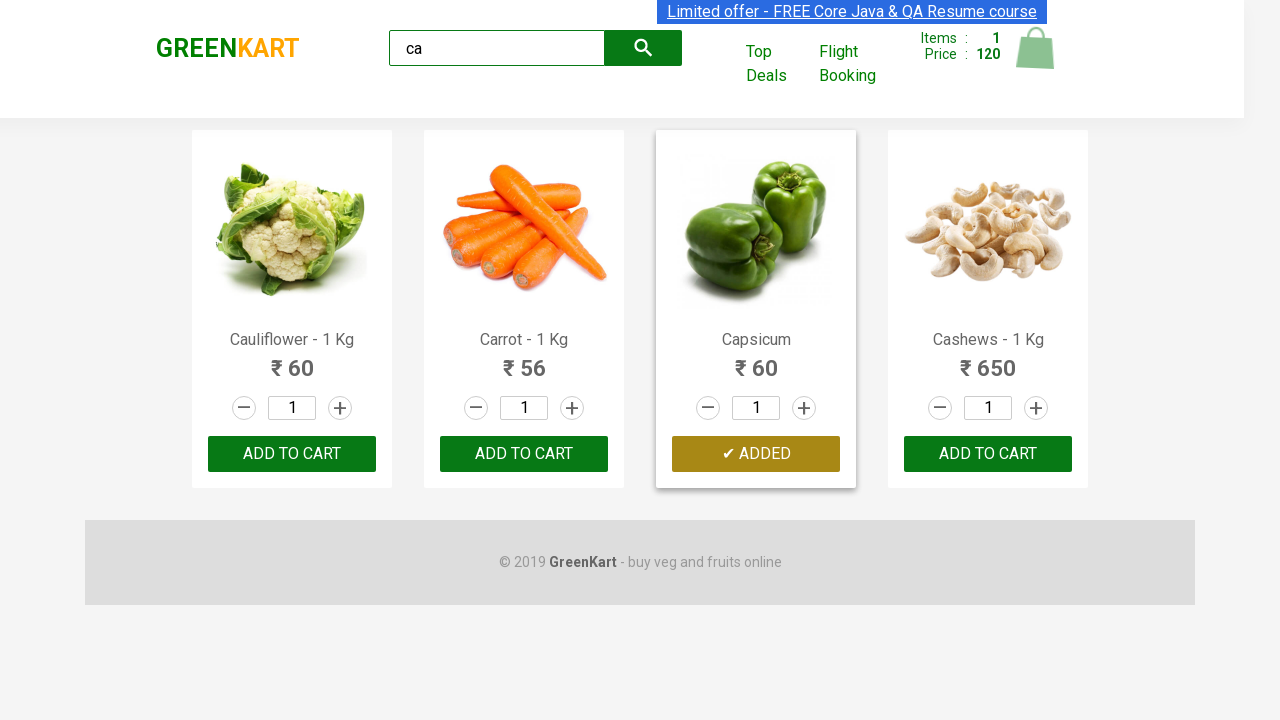

Retrieved product list with 4 products containing 'ca'
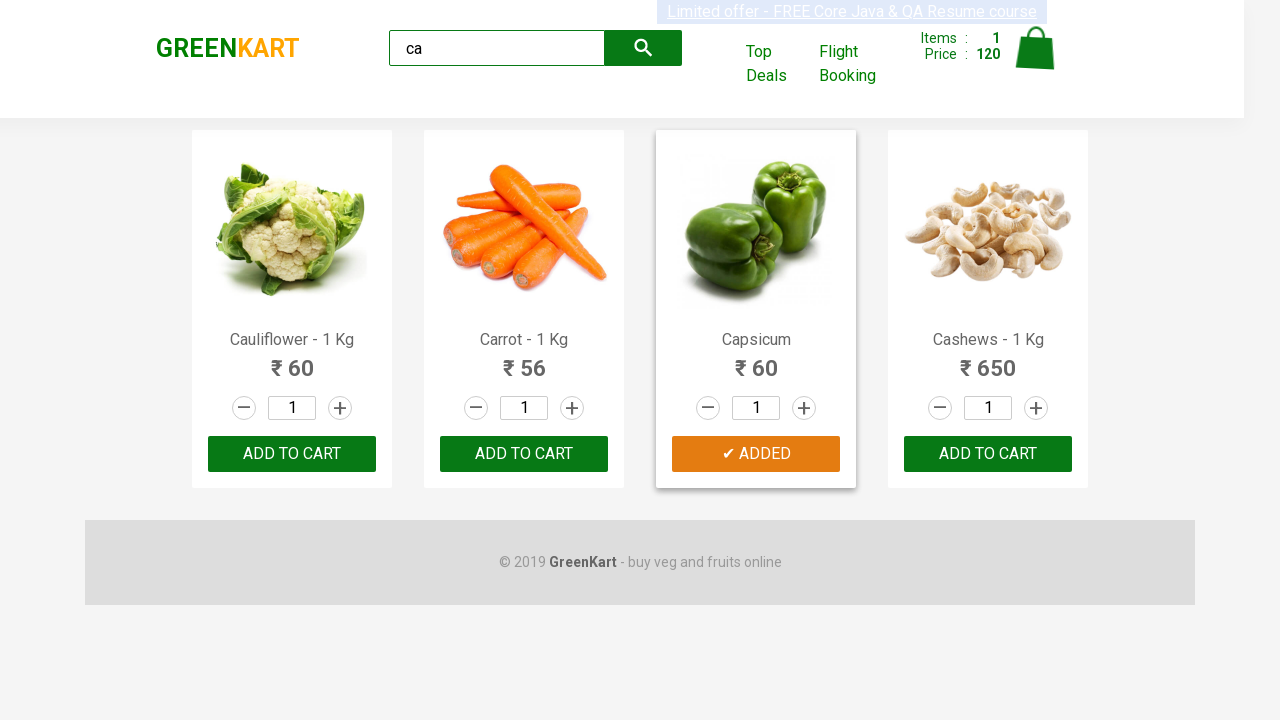

Found 'Cashews' product and clicked 'Add to Cart' button at (988, 454) on .products .product >> nth=3 >> button
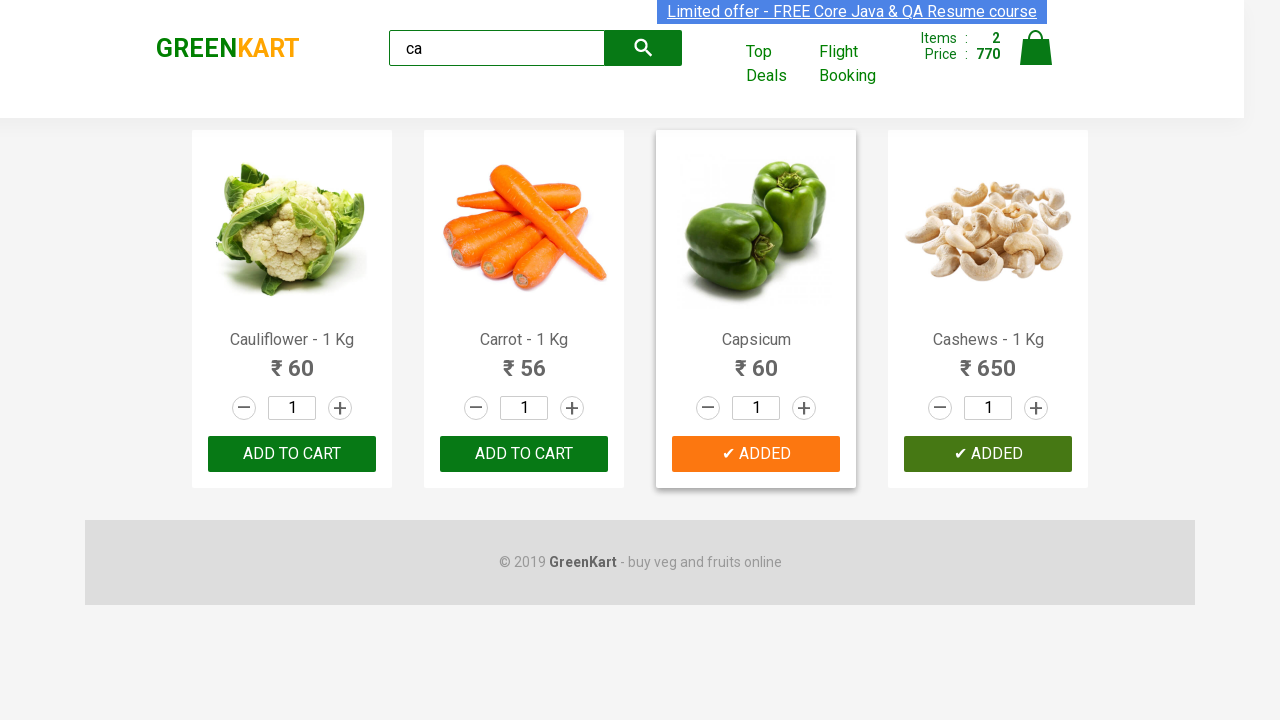

Retrieved brand logo text: 'GREENKART'
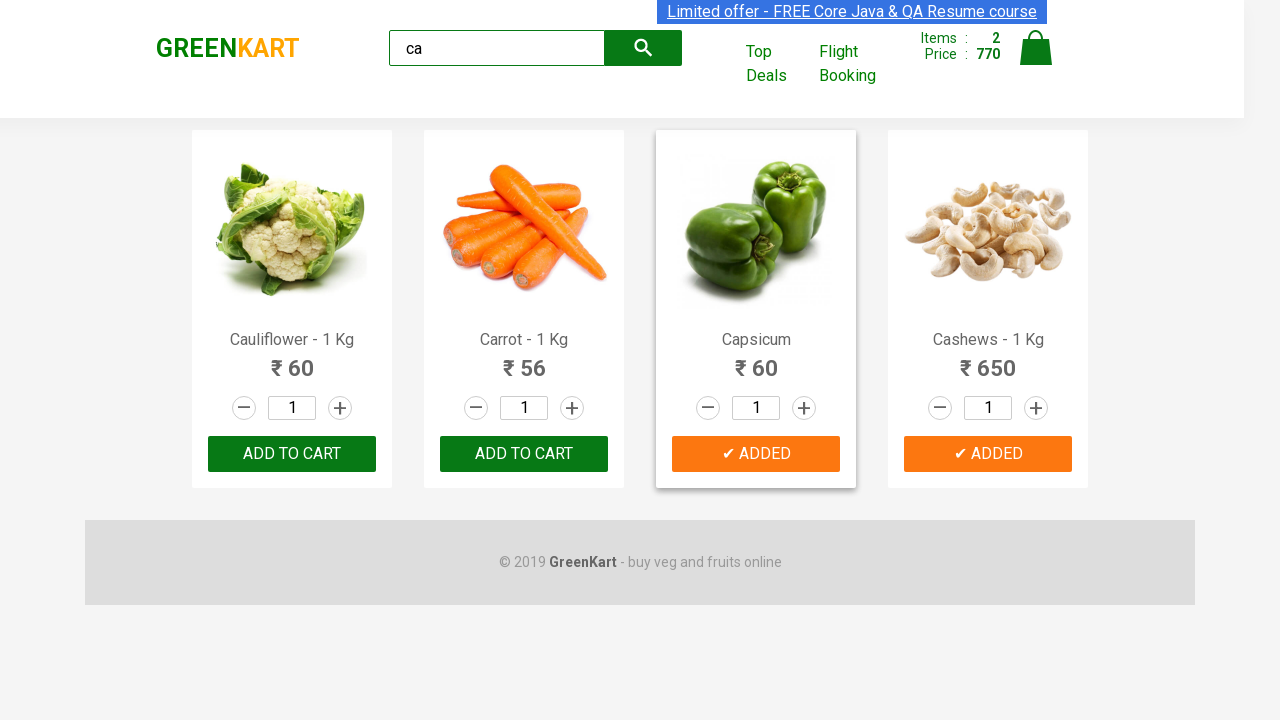

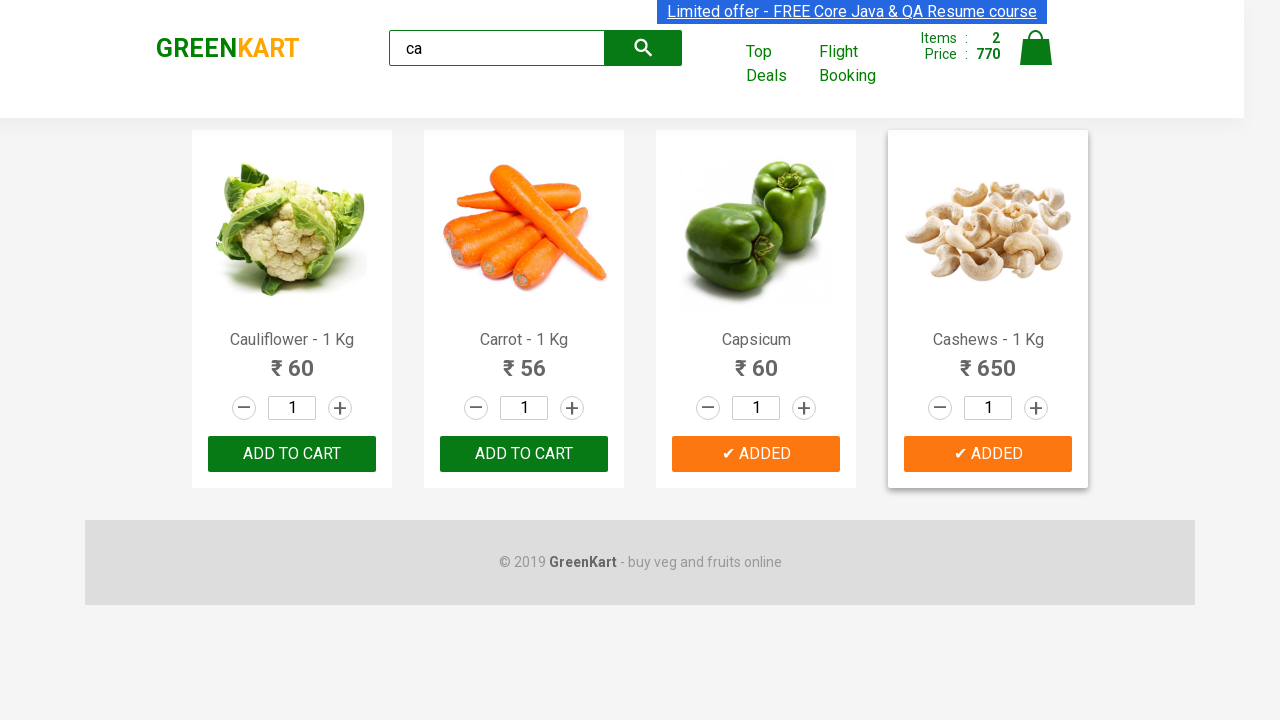